Tests passenger selection dropdown by clicking to open it, incrementing adult count 4 times, and closing the dropdown

Starting URL: https://rahulshettyacademy.com/dropdownsPractise/

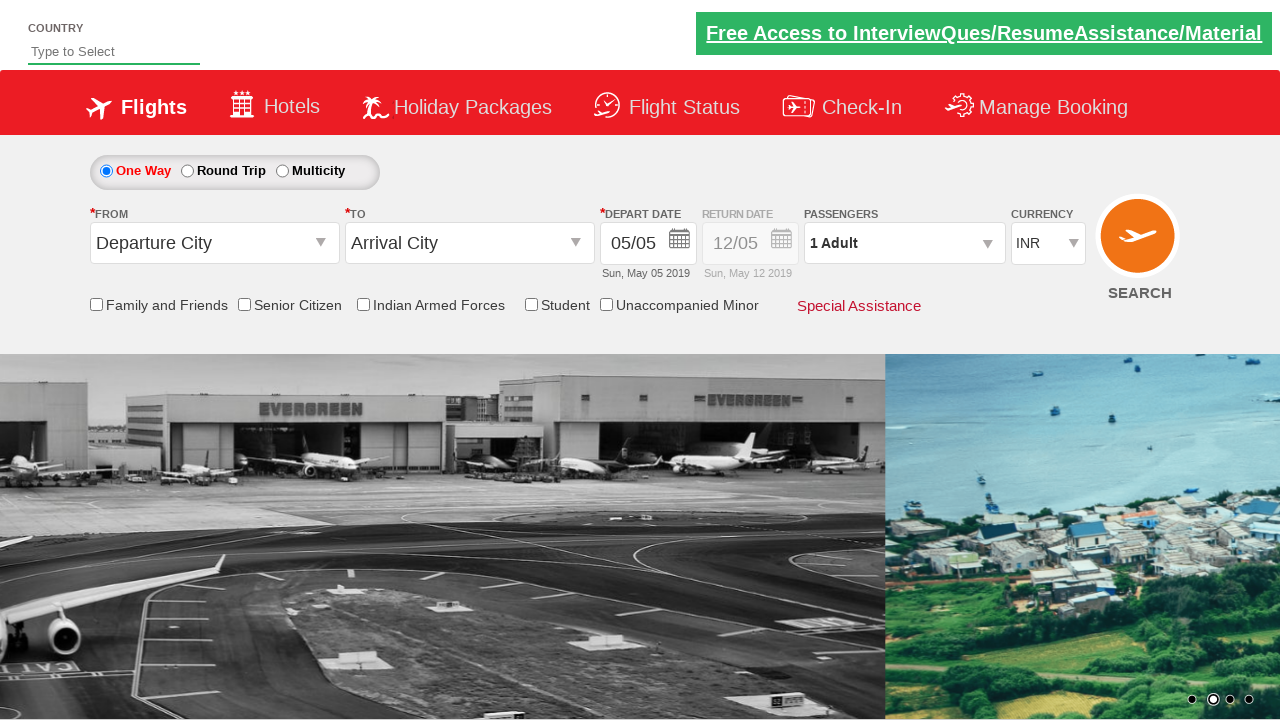

Clicked passenger selection dropdown to open it at (904, 243) on #divpaxinfo
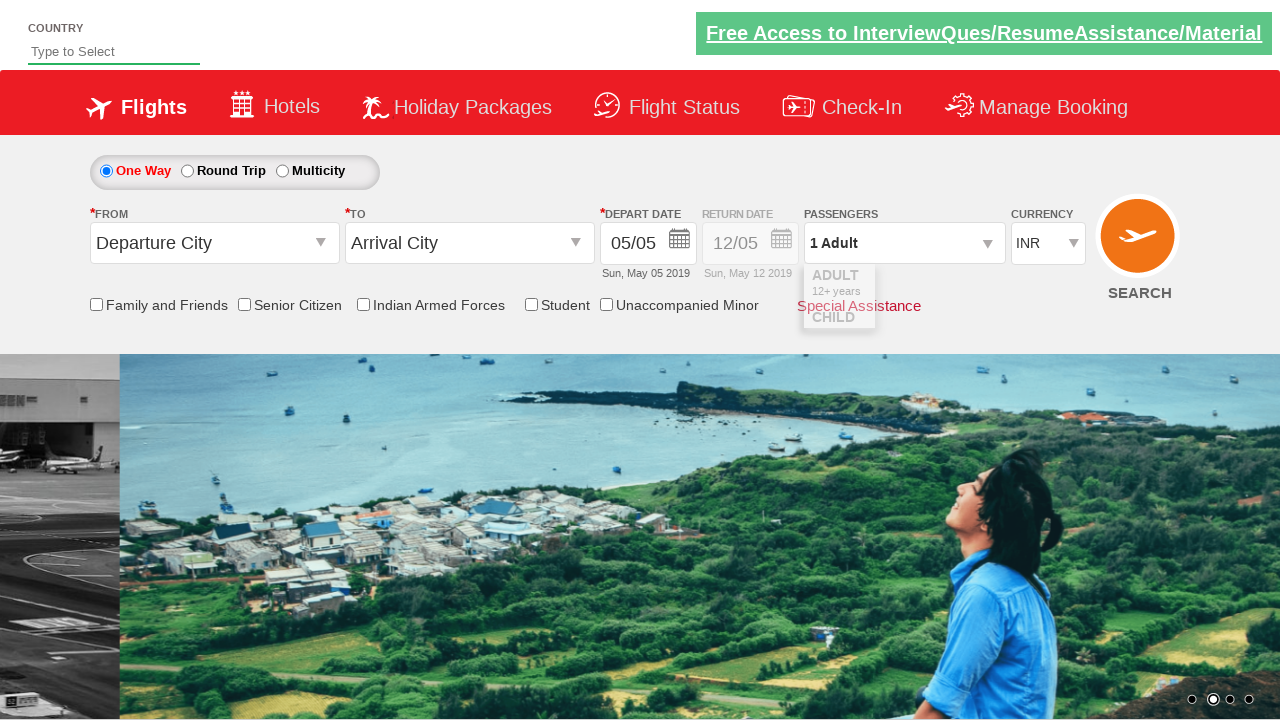

Waited for dropdown to become visible
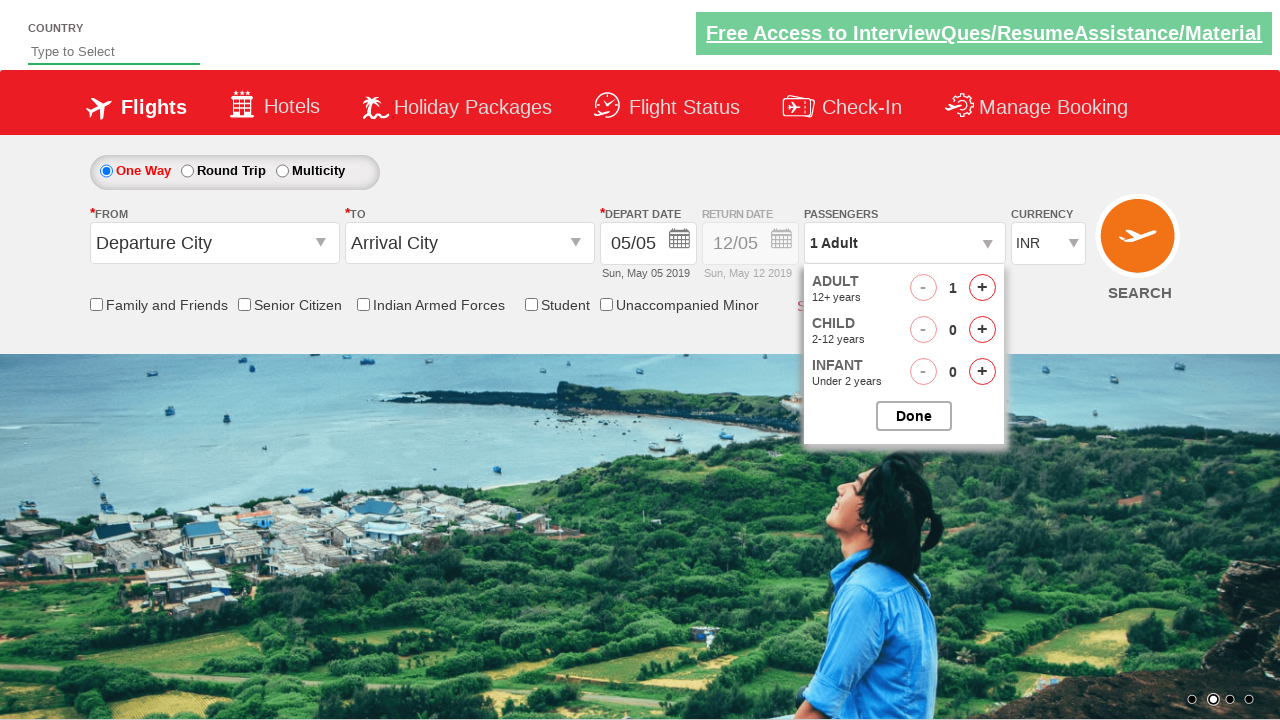

Clicked increment adult button (click 1 of 4) at (982, 288) on #hrefIncAdt
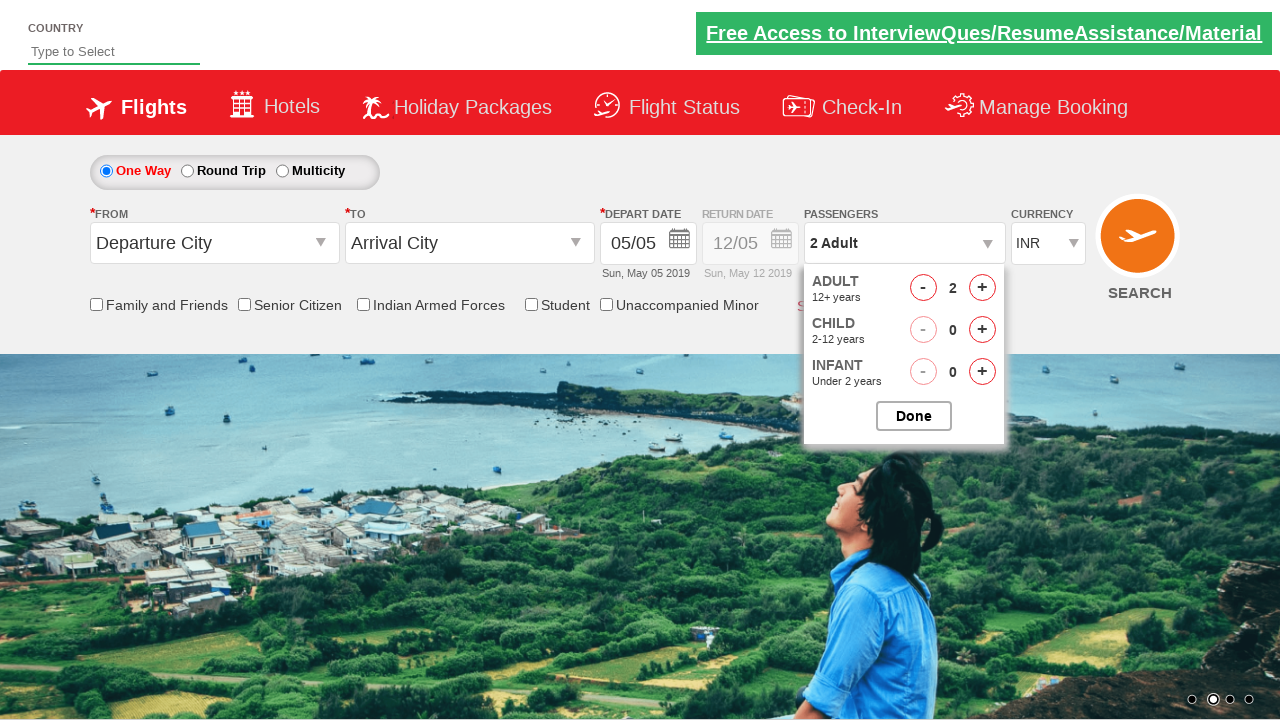

Clicked increment adult button (click 2 of 4) at (982, 288) on #hrefIncAdt
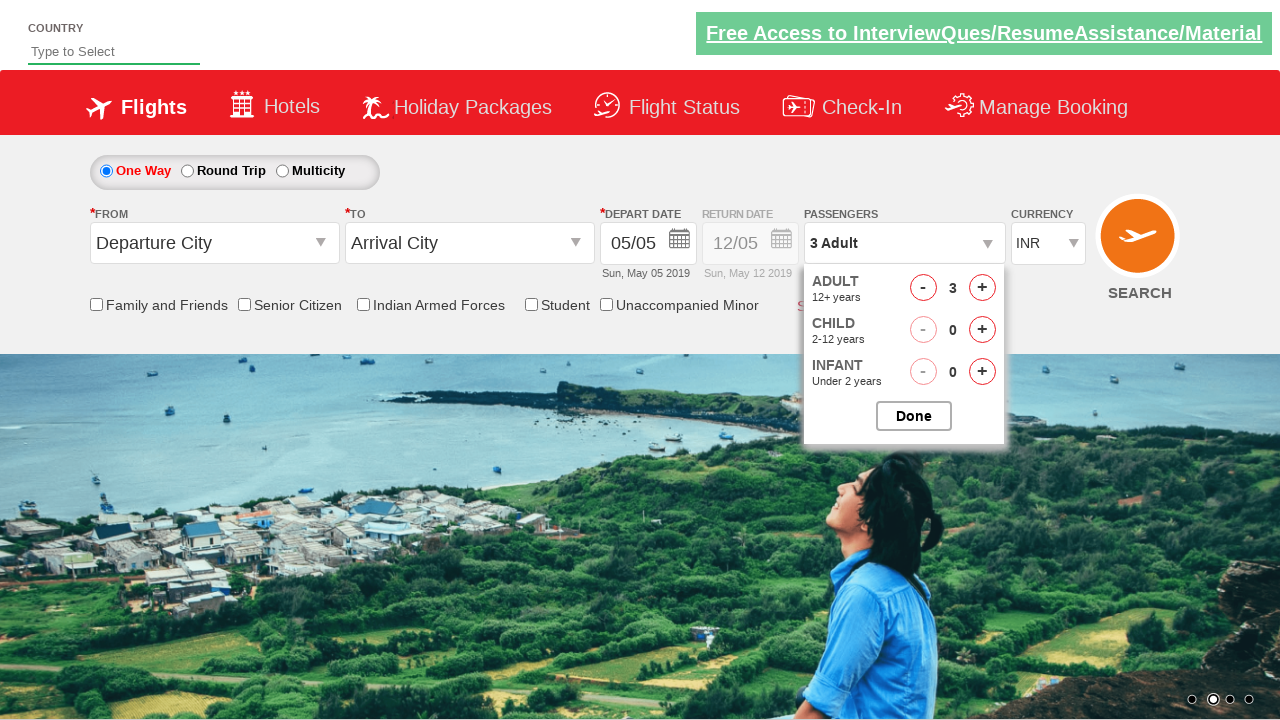

Clicked increment adult button (click 3 of 4) at (982, 288) on #hrefIncAdt
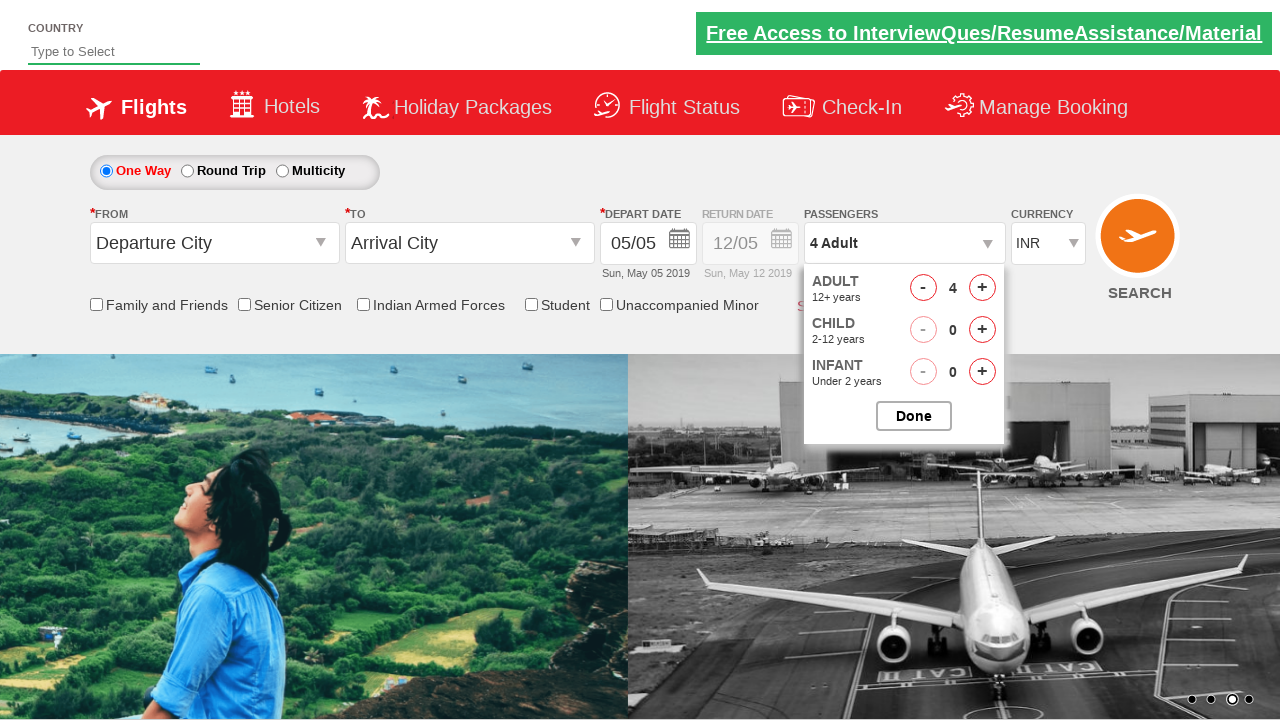

Clicked increment adult button (click 4 of 4) at (982, 288) on #hrefIncAdt
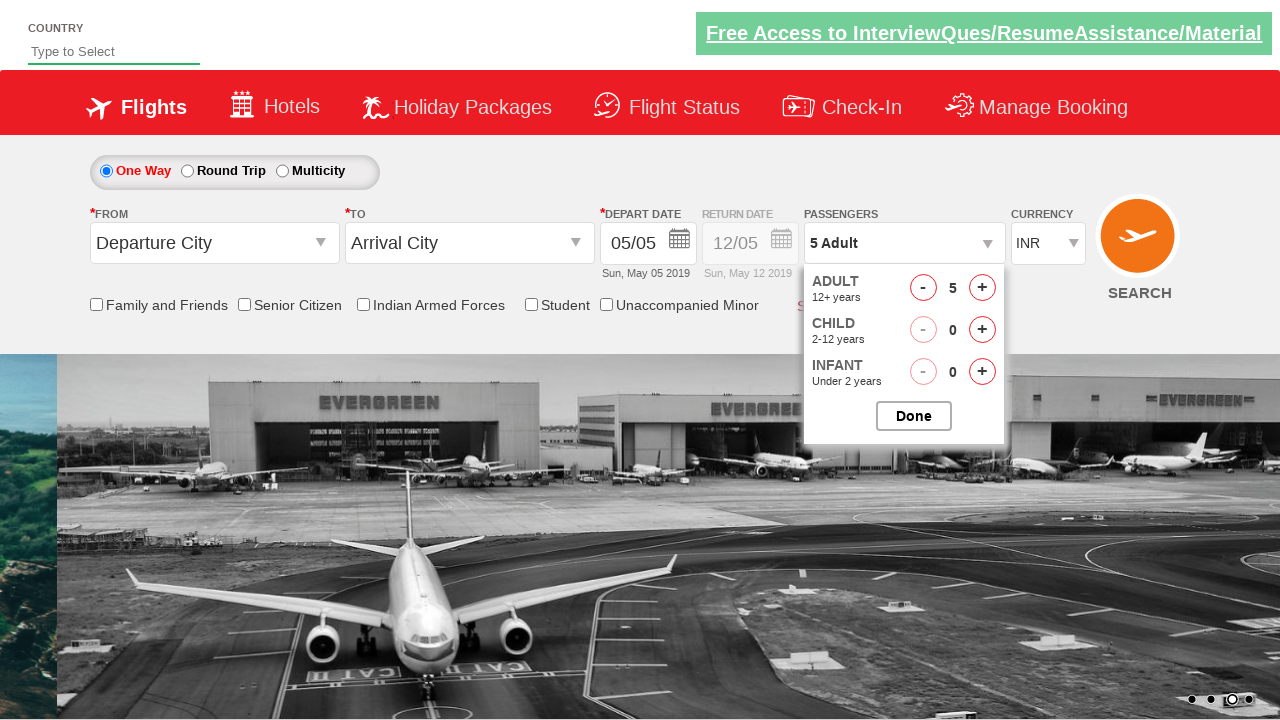

Clicked button to close passenger selection dropdown at (914, 416) on #btnclosepaxoption
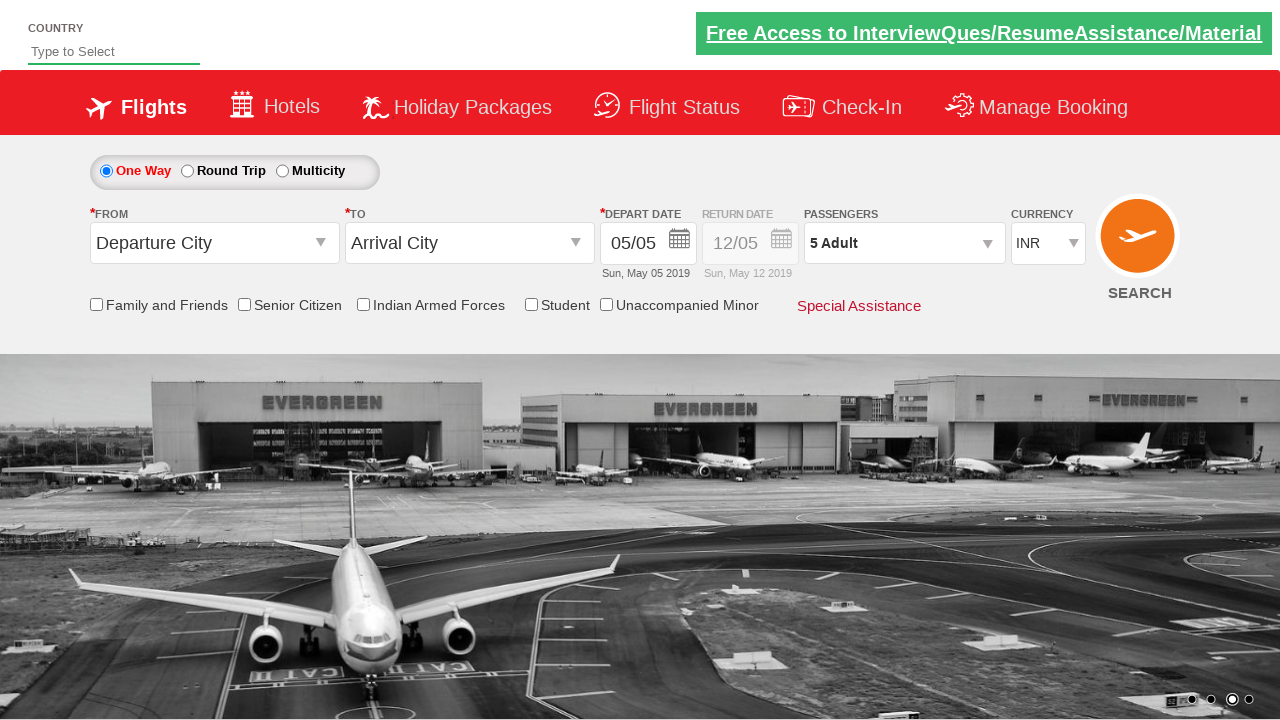

Verified passenger info text element is present after closing dropdown
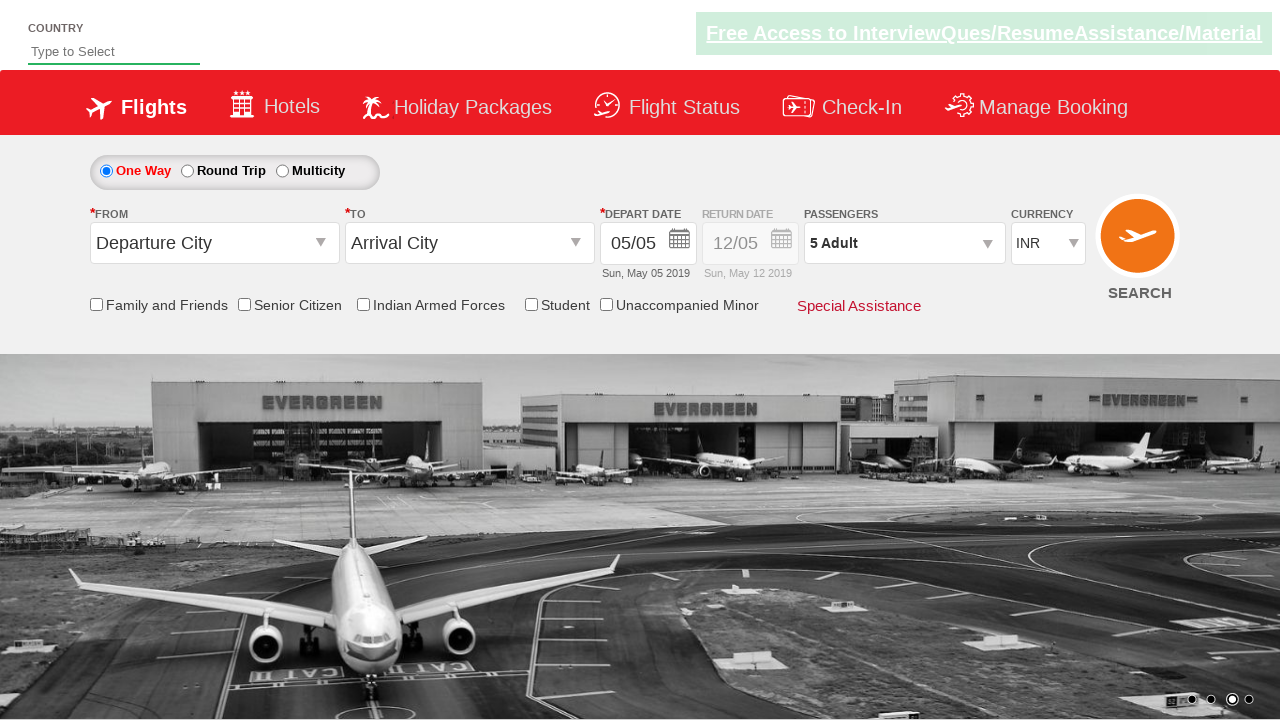

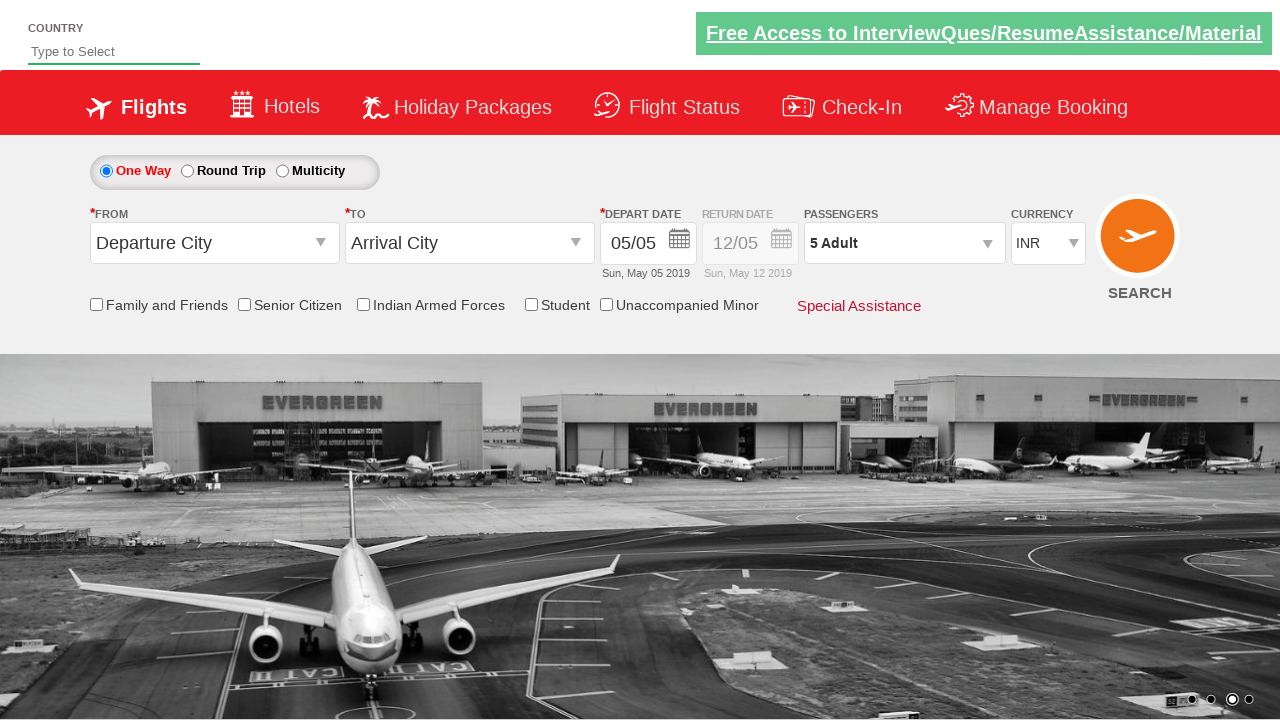